Tests keyboard shortcuts functionality on jQuery UI spinner demo page by performing copy-paste operations using CTRL+A, CTRL+C, CTRL+V and triggering print dialog with CTRL+P

Starting URL: https://jqueryui.com/spinner/

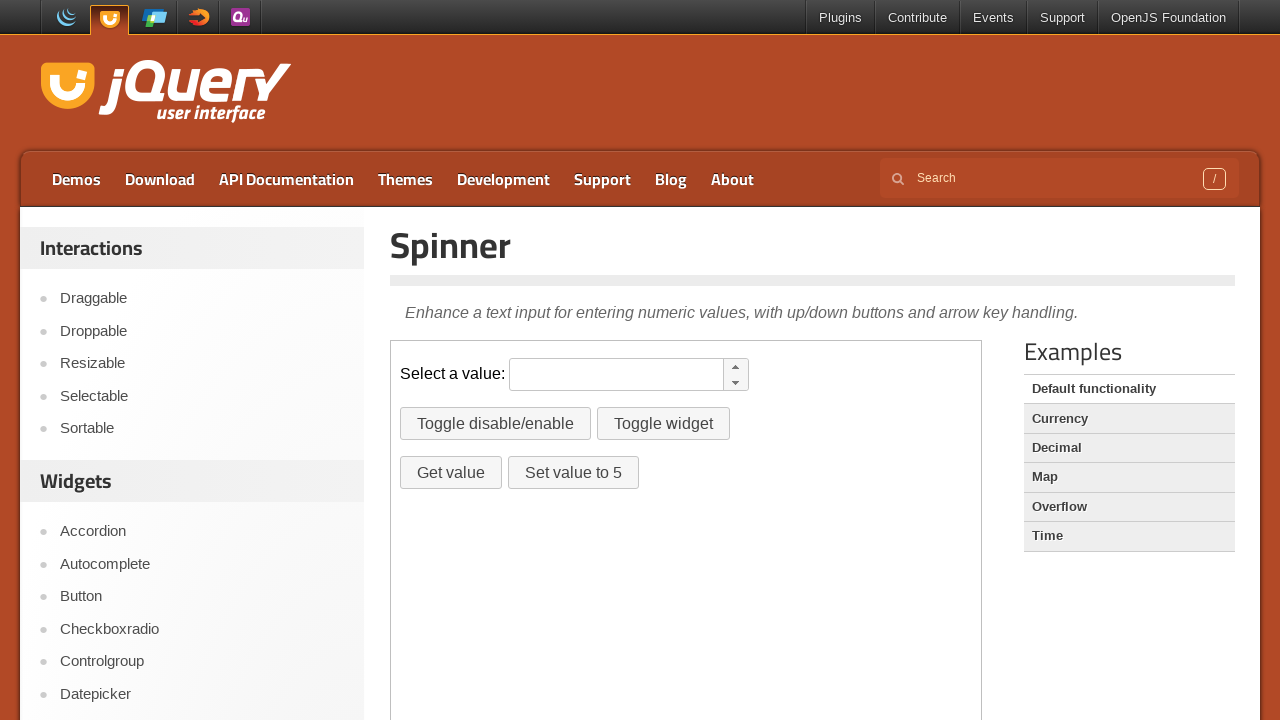

Pressed Control key down
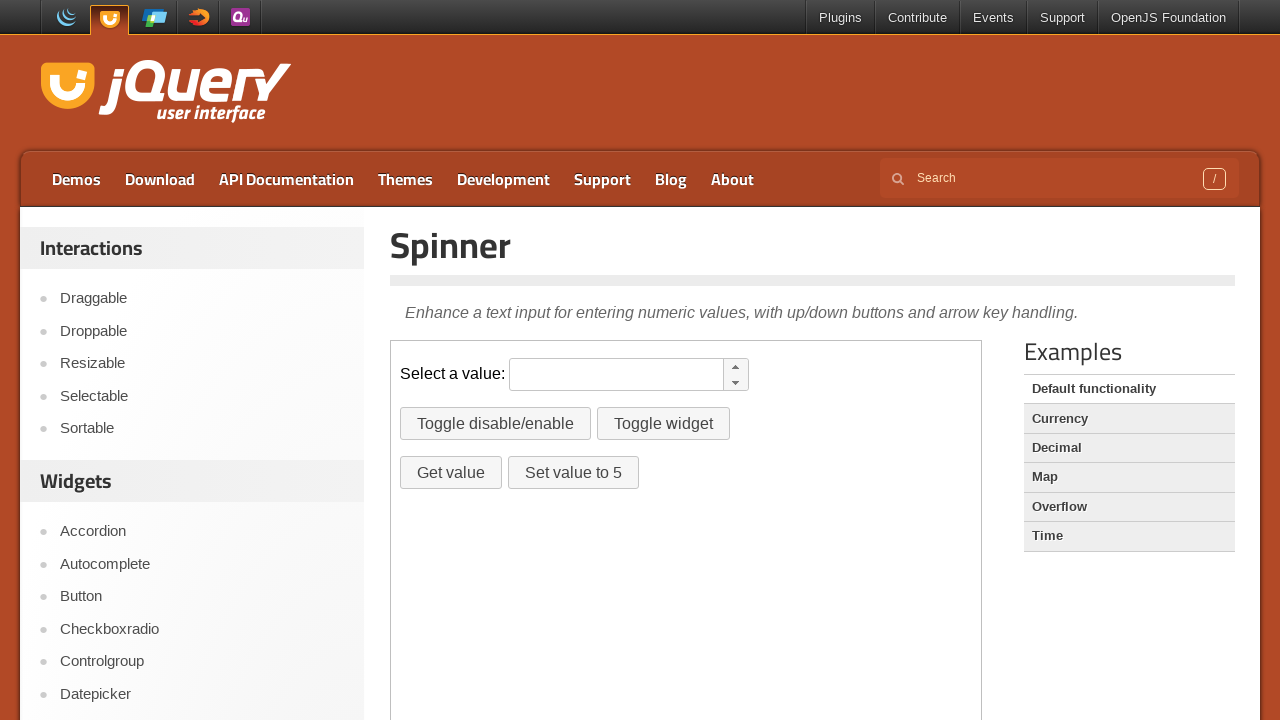

Pressed A key to select all content
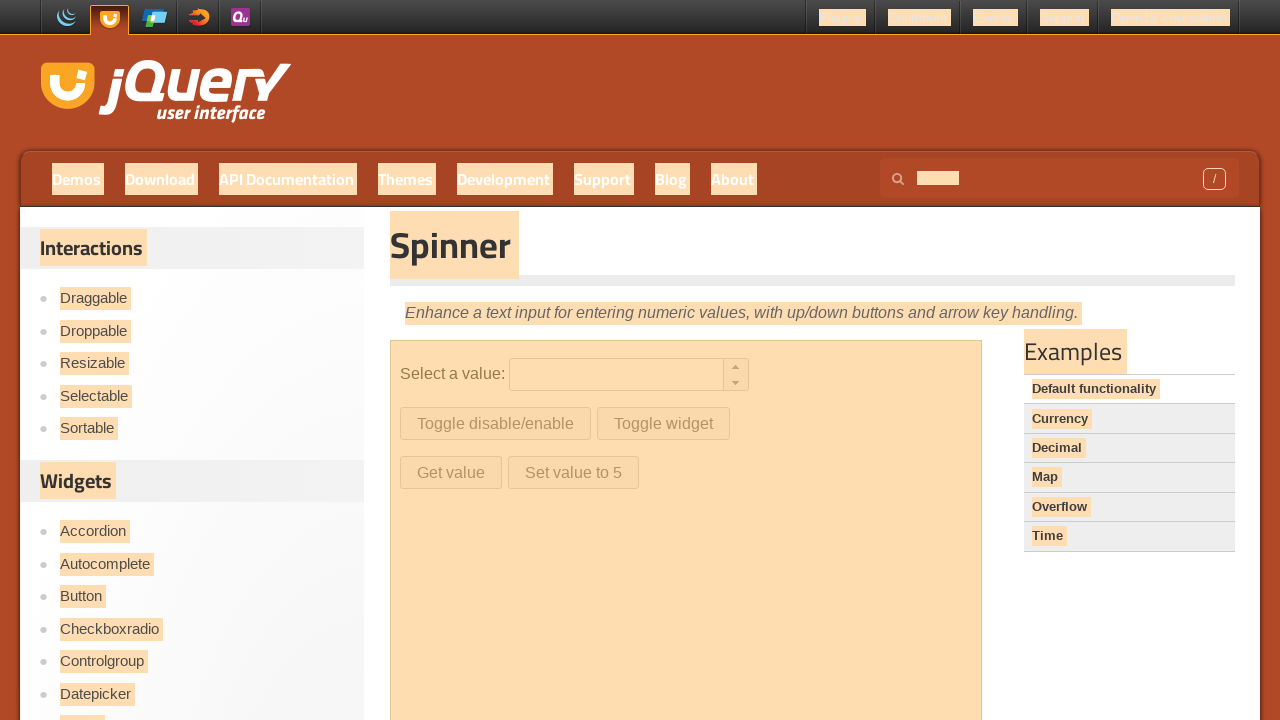

Pressed C key to copy selected content
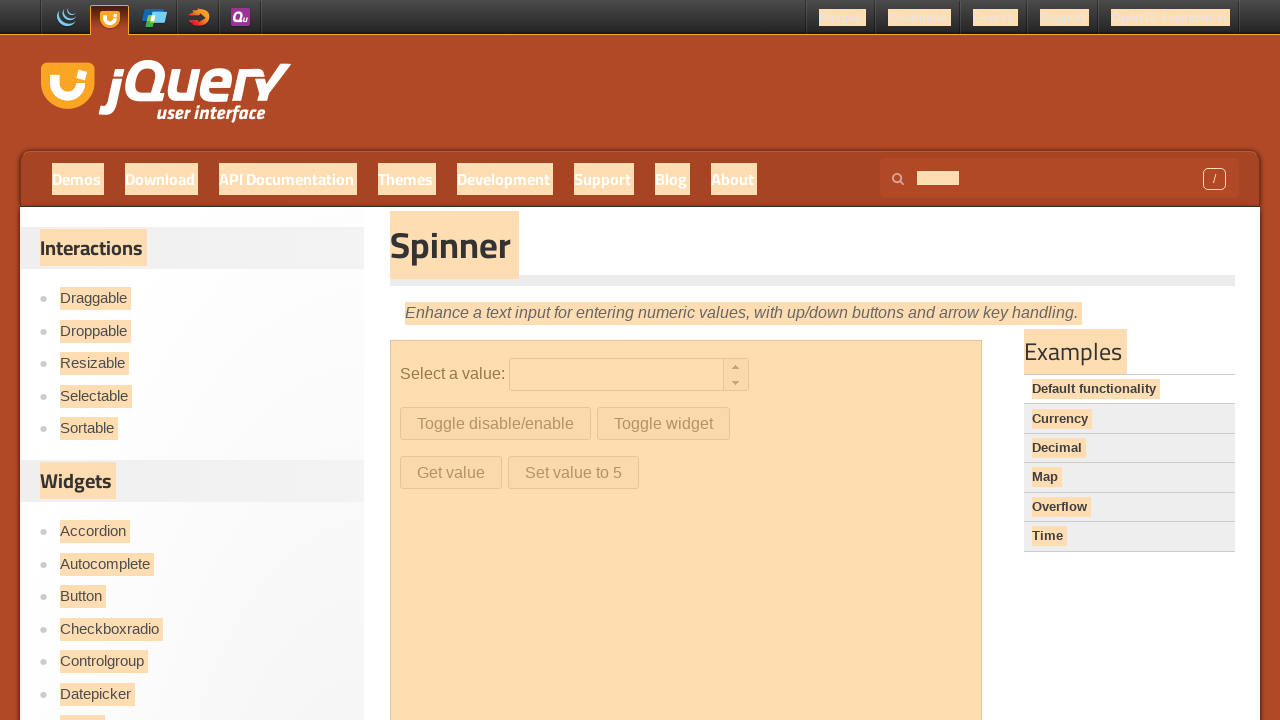

Released Control key
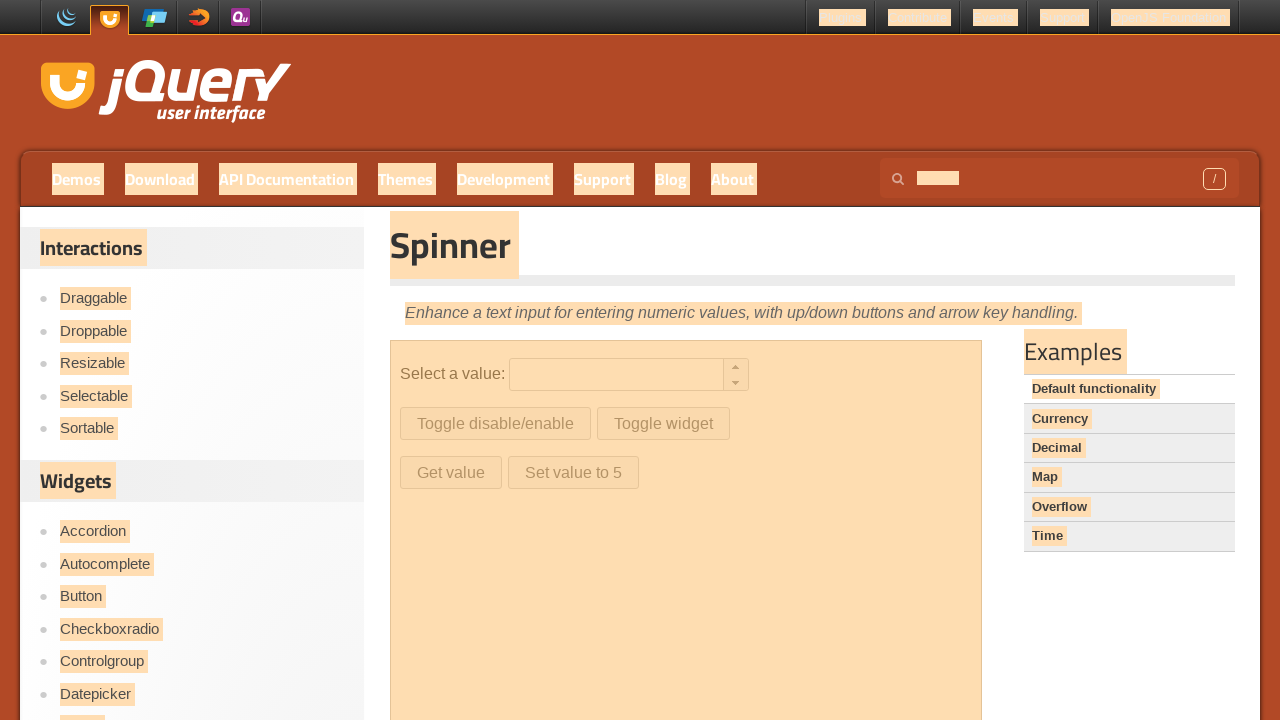

Located iframe containing spinner demo
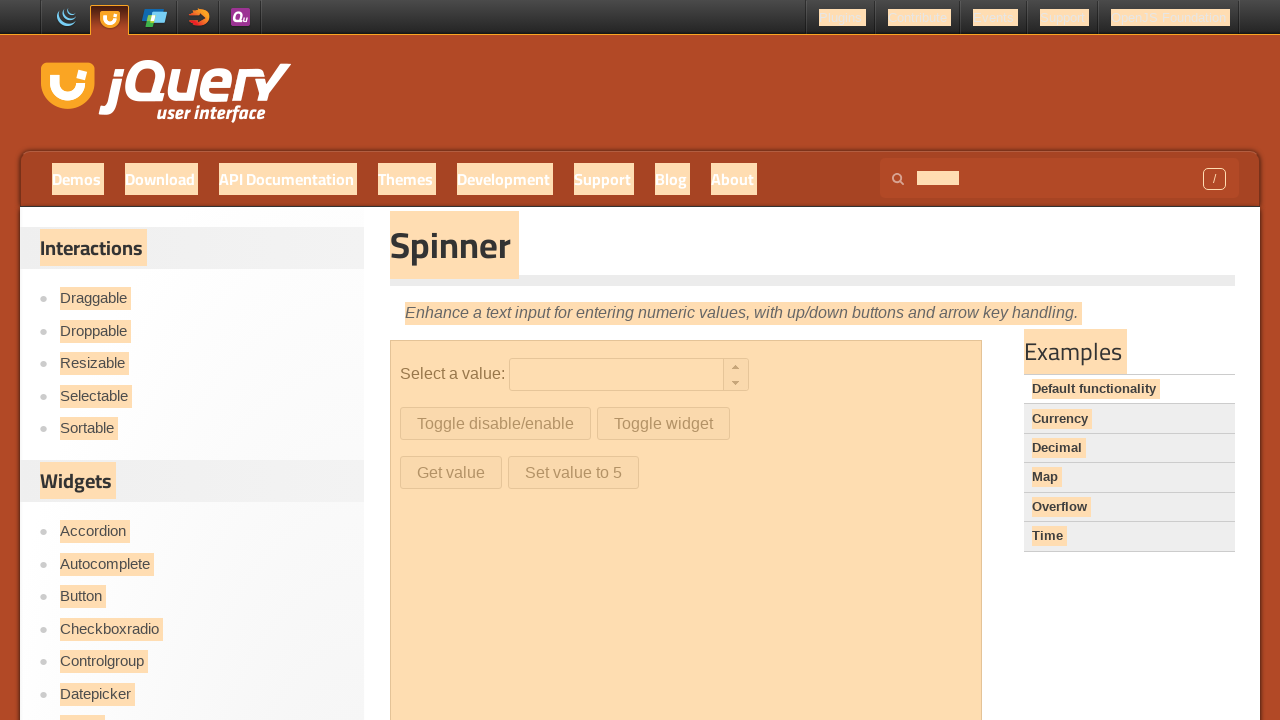

Clicked on the spinner input field at (616, 375) on iframe >> nth=0 >> internal:control=enter-frame >> #spinner
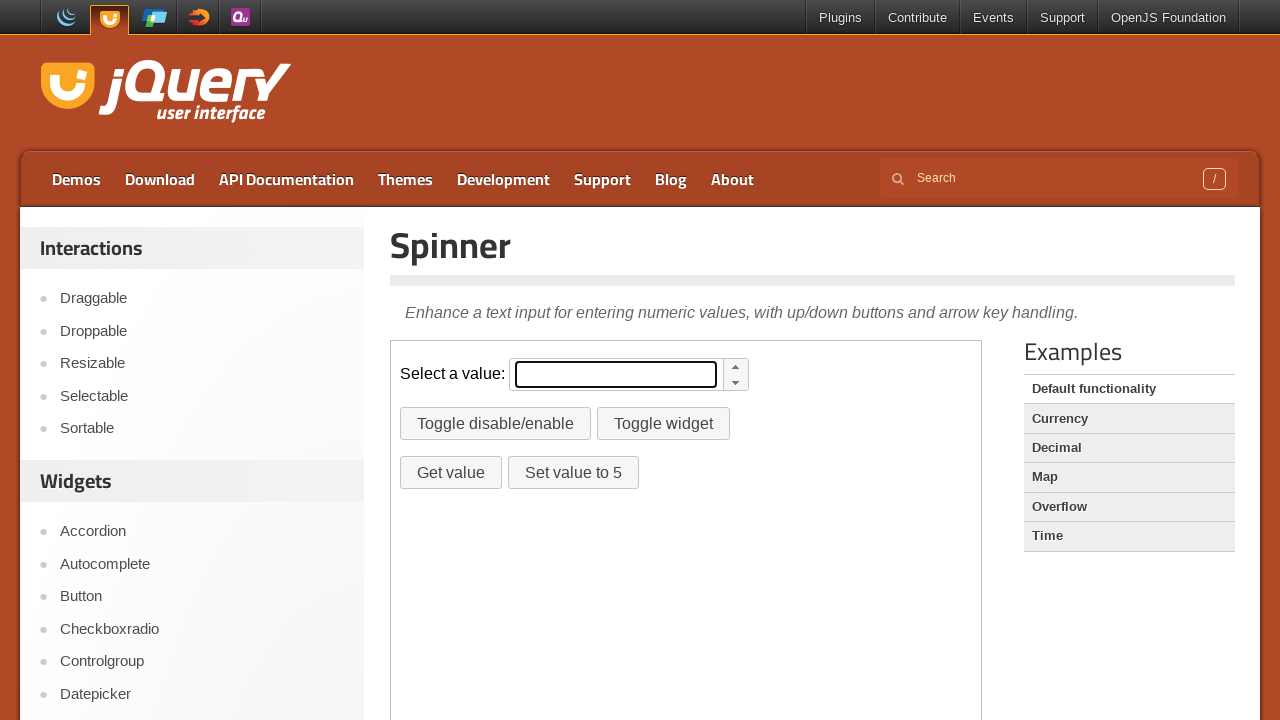

Pressed Control key down for paste operation
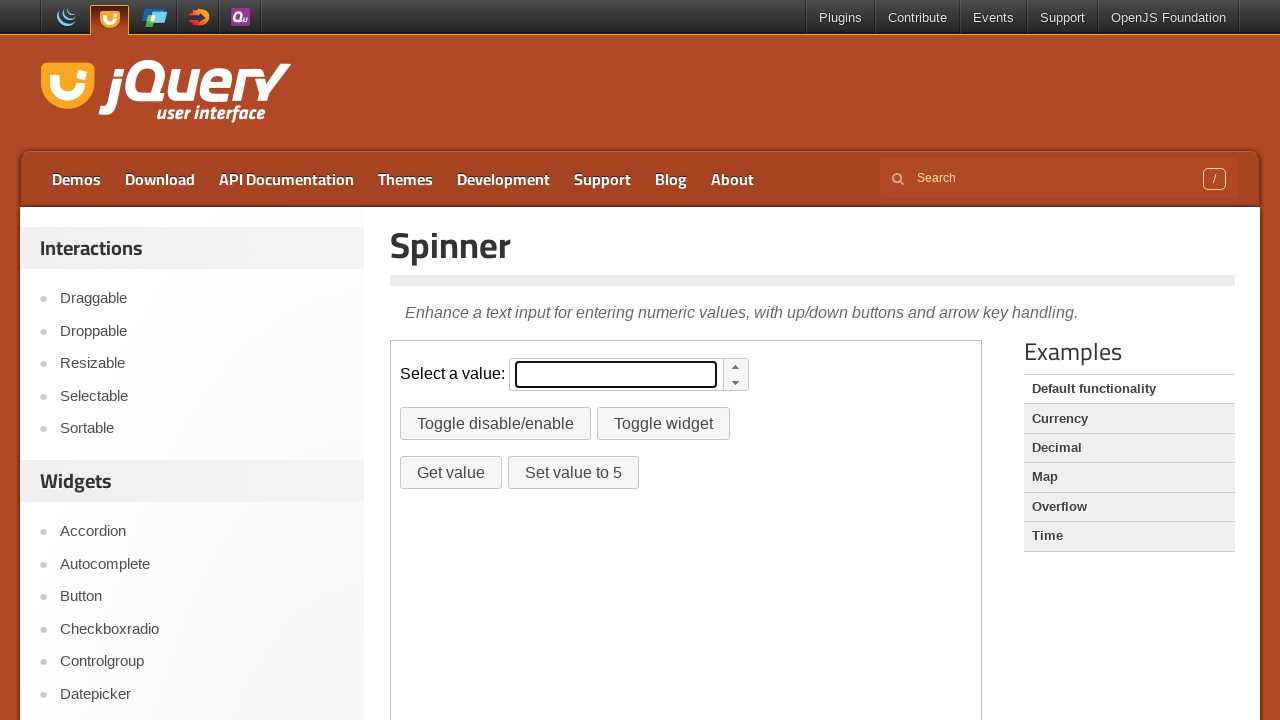

Pressed V key to paste content into spinner field
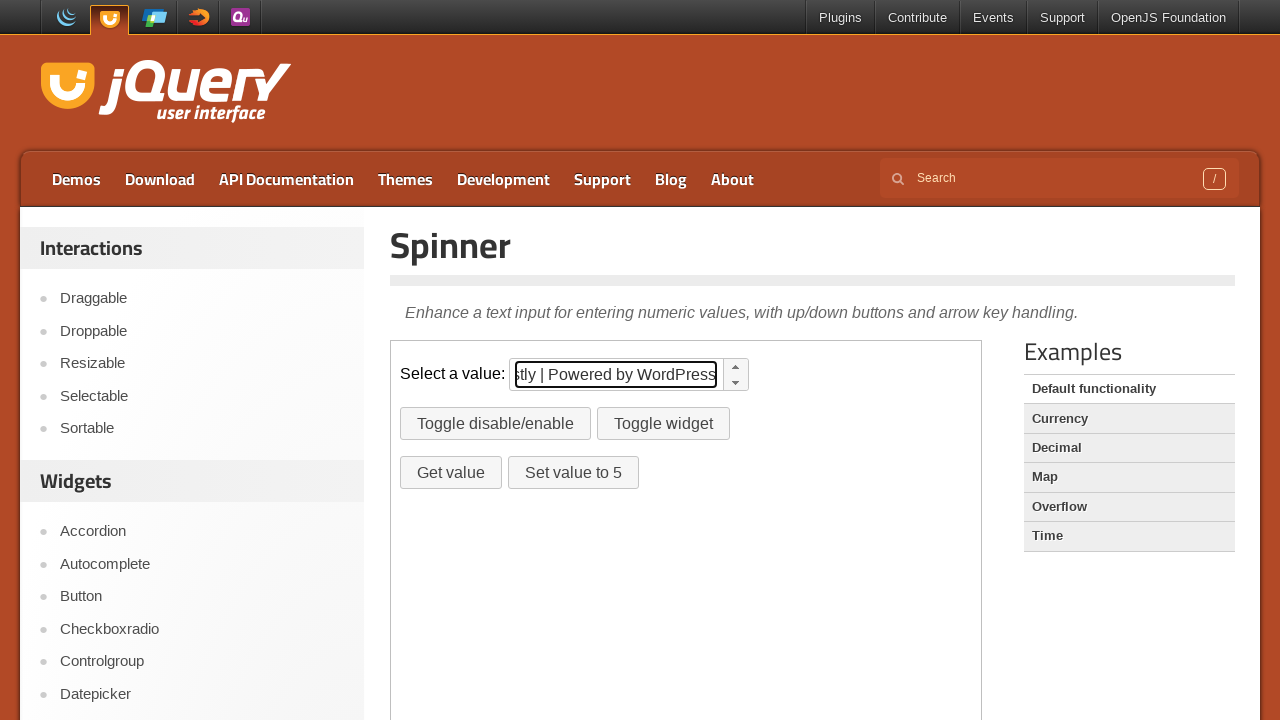

Released Control key after paste
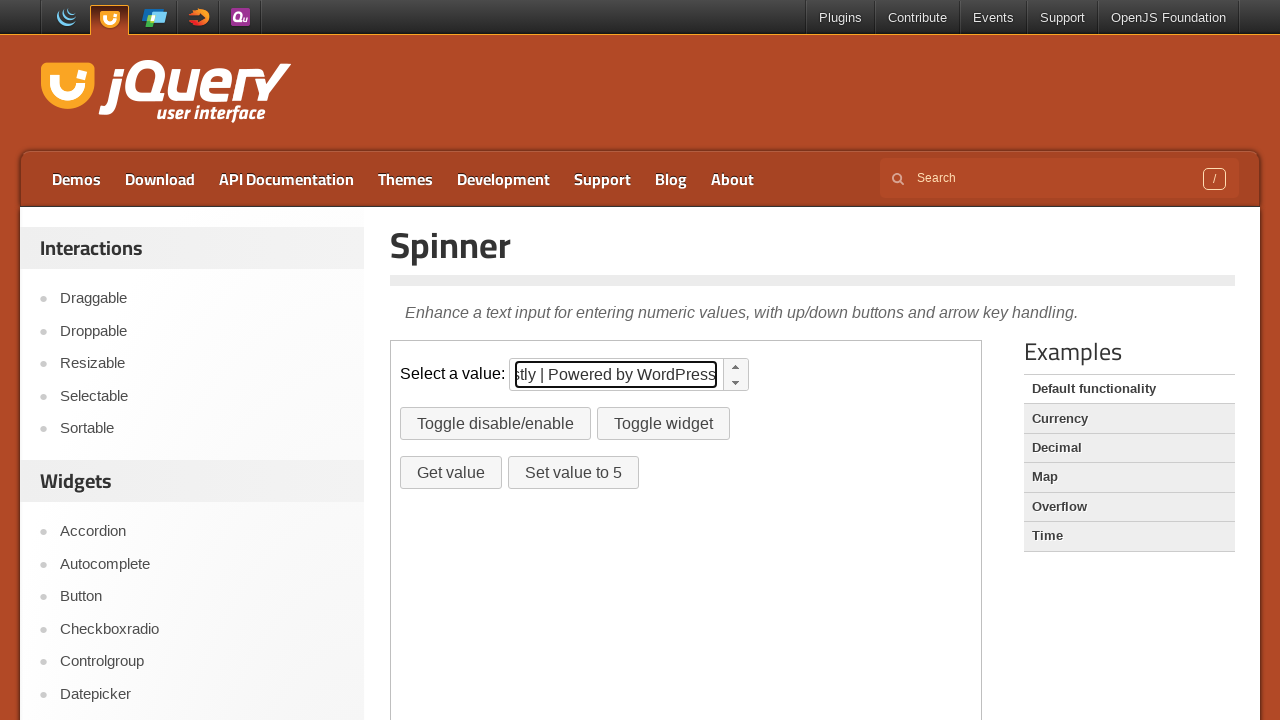

Clicked on sidebar link at index 6 at (1129, 536) on xpath=//*[@id='content']/div[1]/ul/li[6]/a
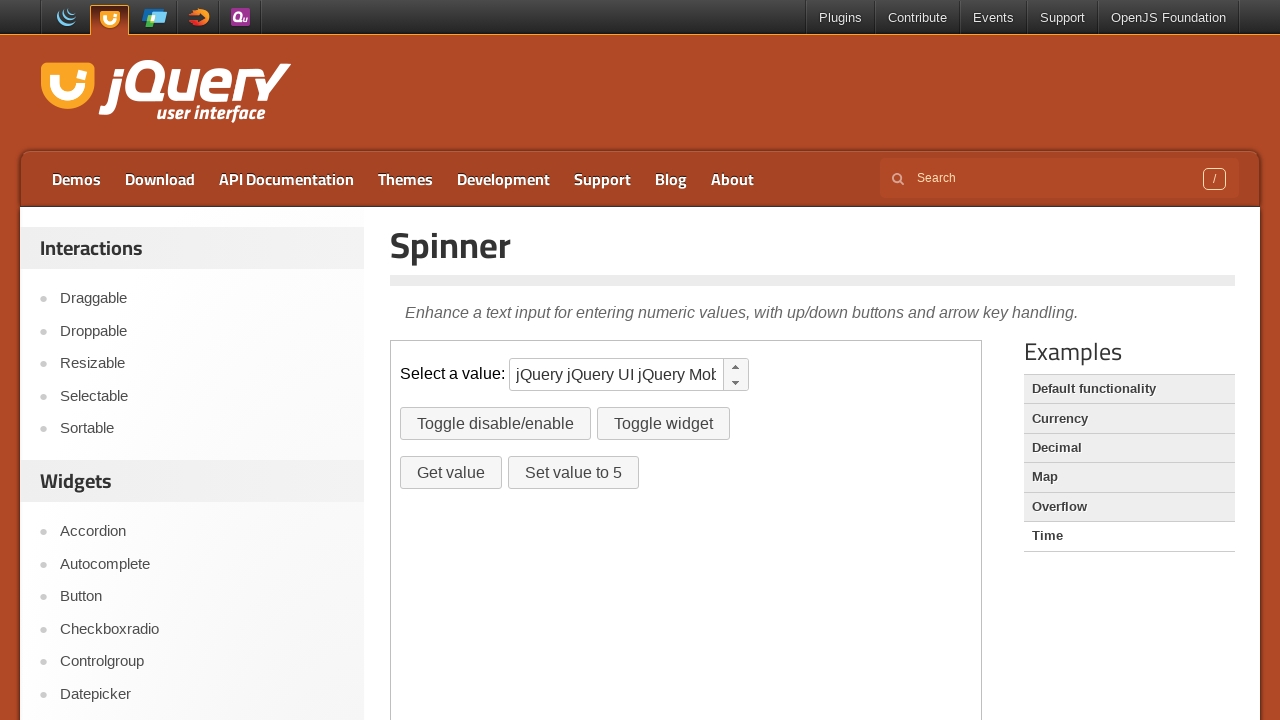

Pressed Control key down for print operation
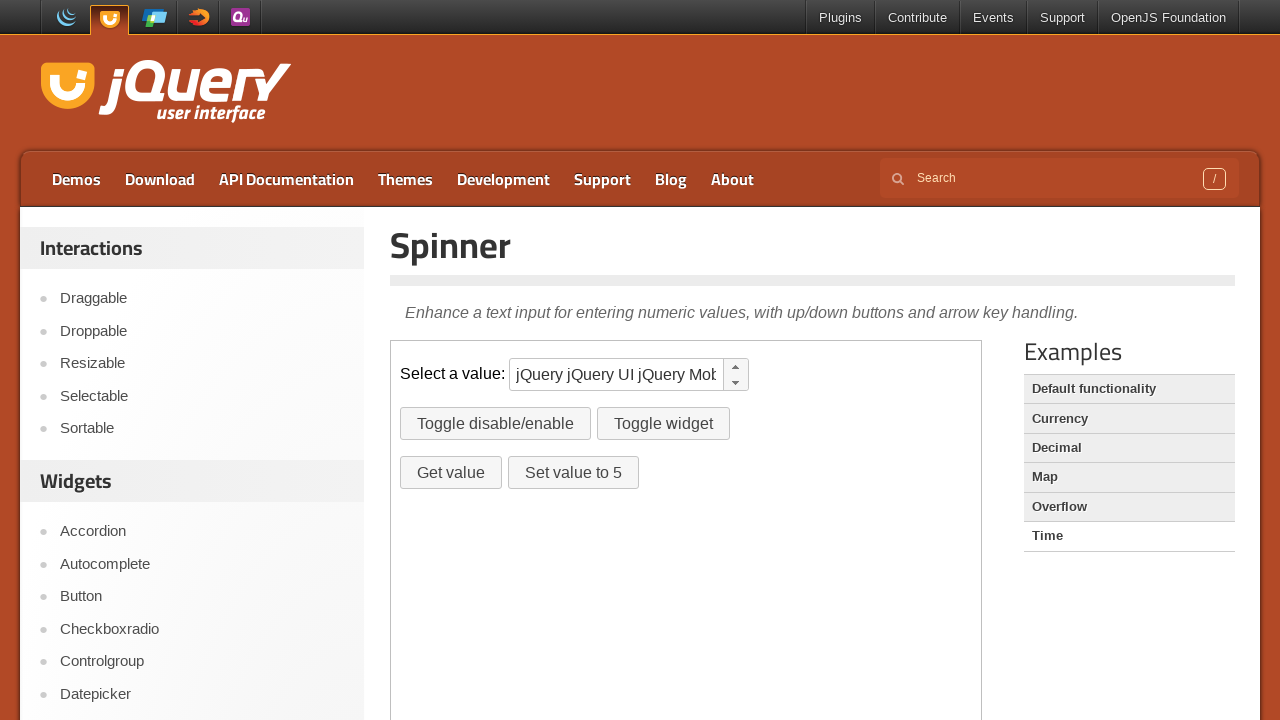

Pressed P key to trigger print dialog
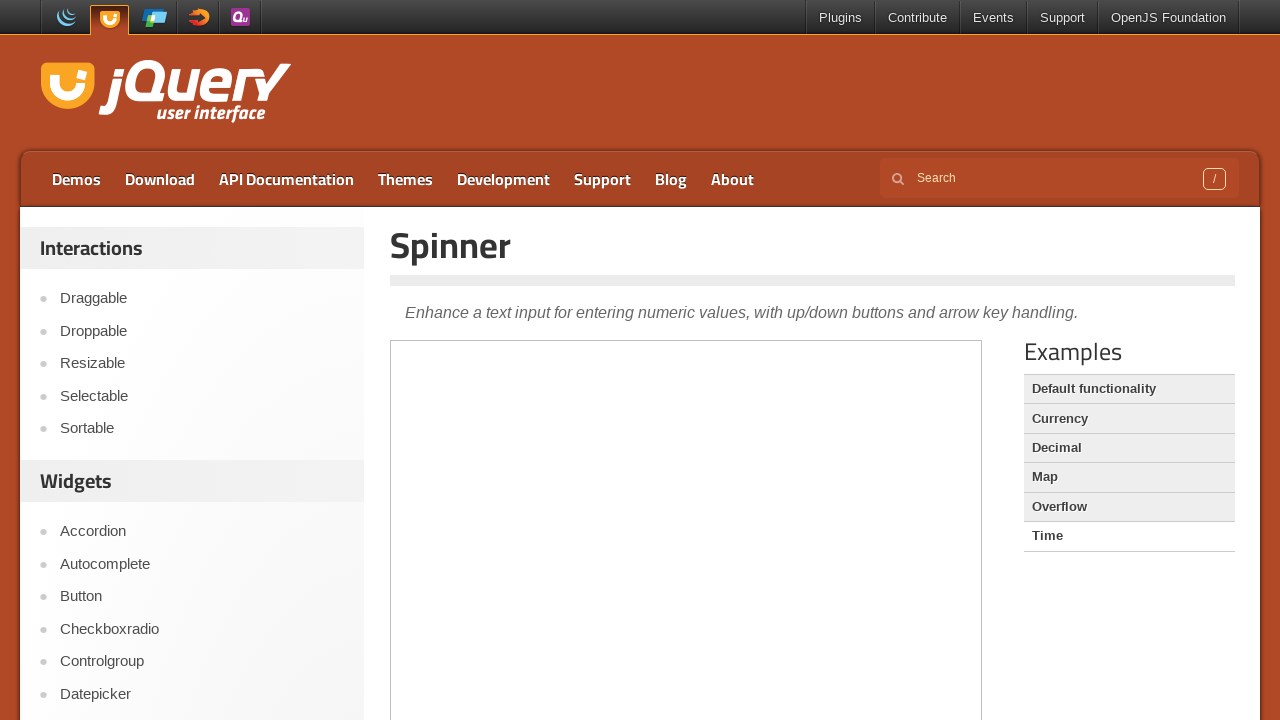

Released Control key after print trigger
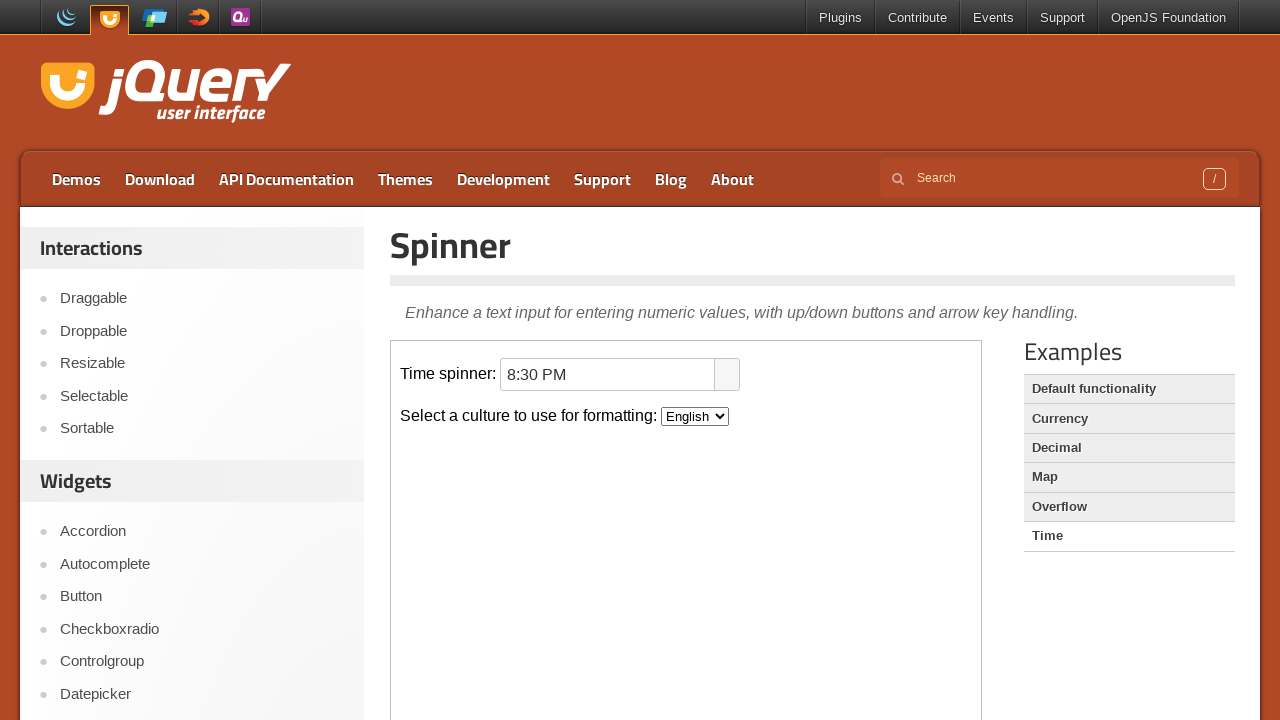

Pressed Escape key to close print dialog
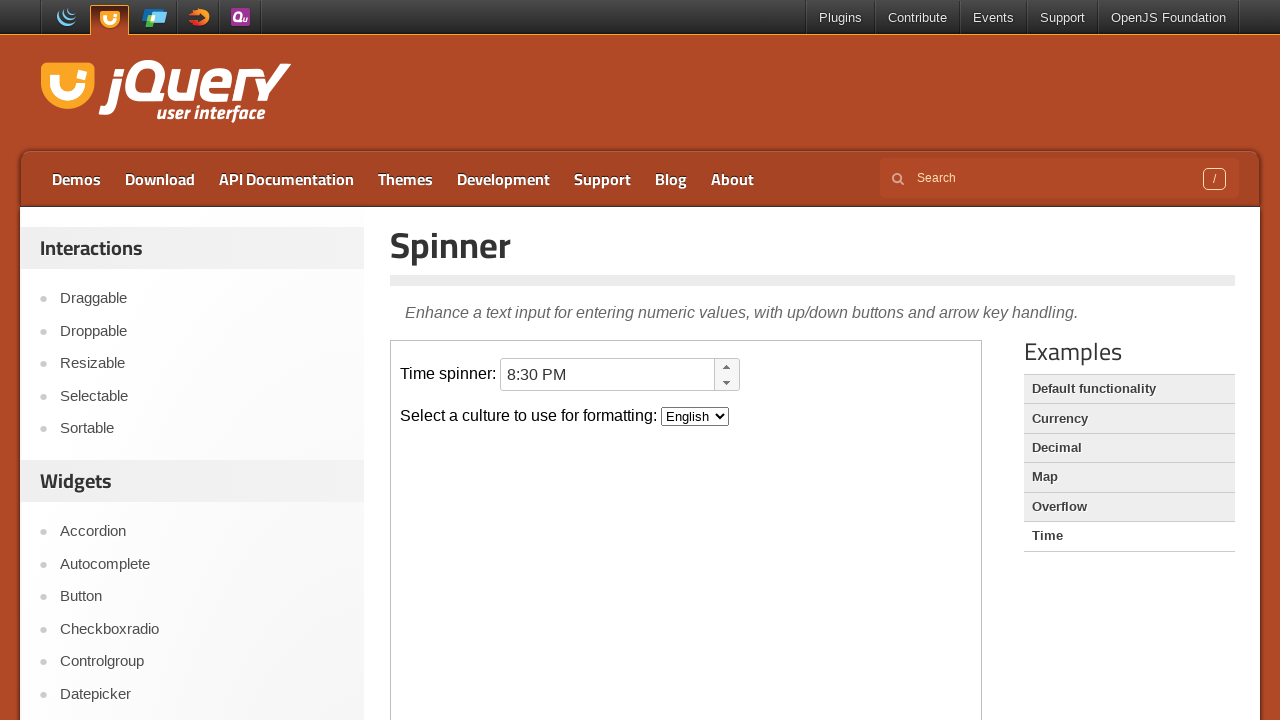

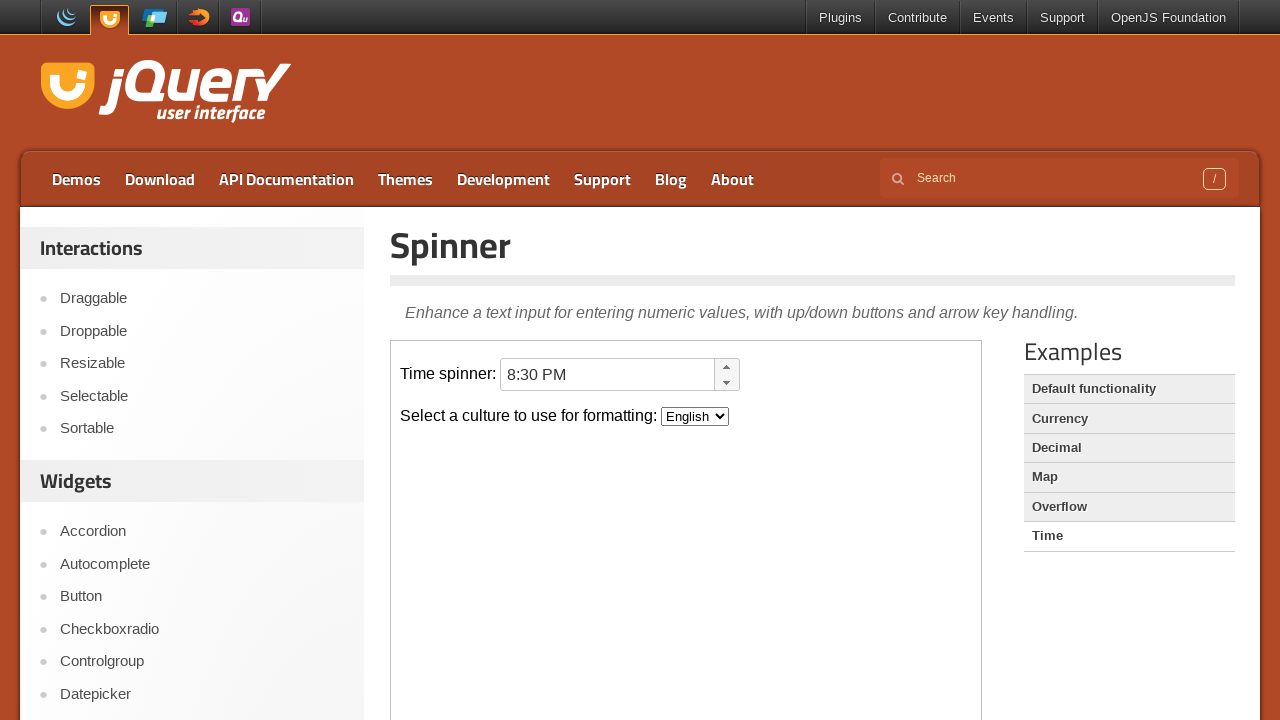